Tests successful zip code validation by entering a valid 5-digit zip code and verifying navigation to registration page

Starting URL: https://sharelane.com/cgi-bin/register.py

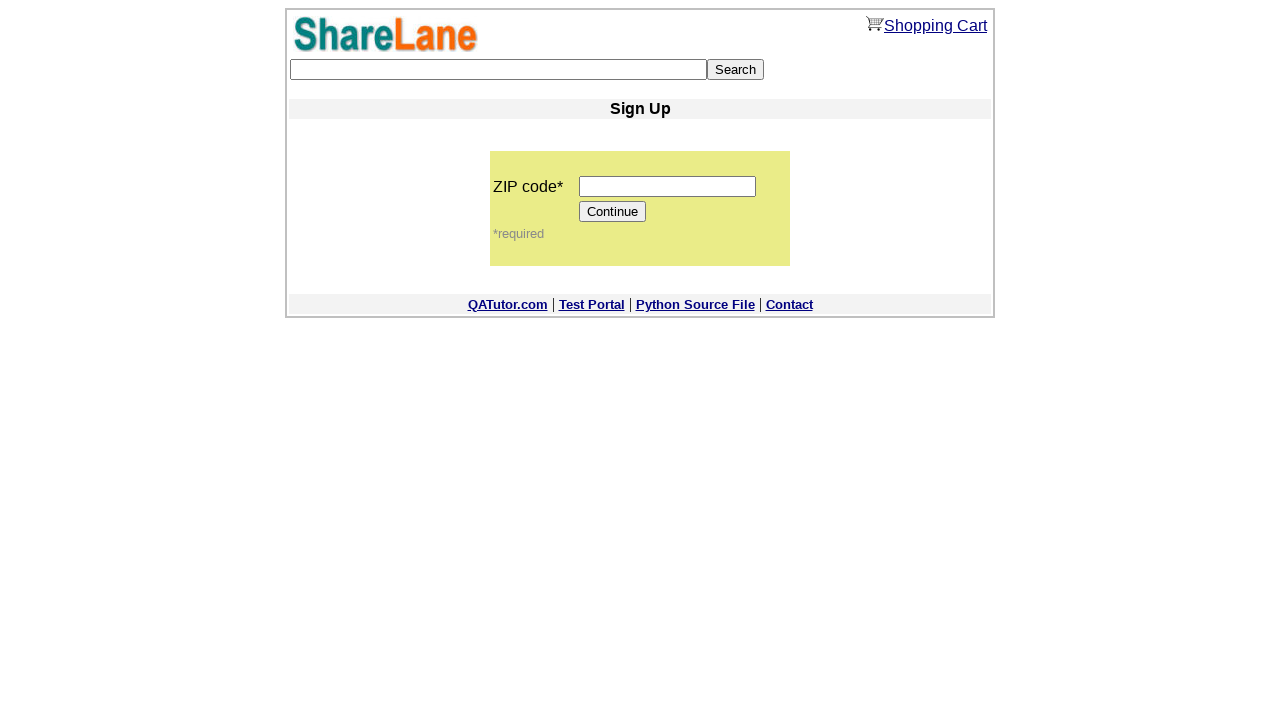

Entered valid 5-digit zip code '12345' in zip code field on input[name='zip_code']
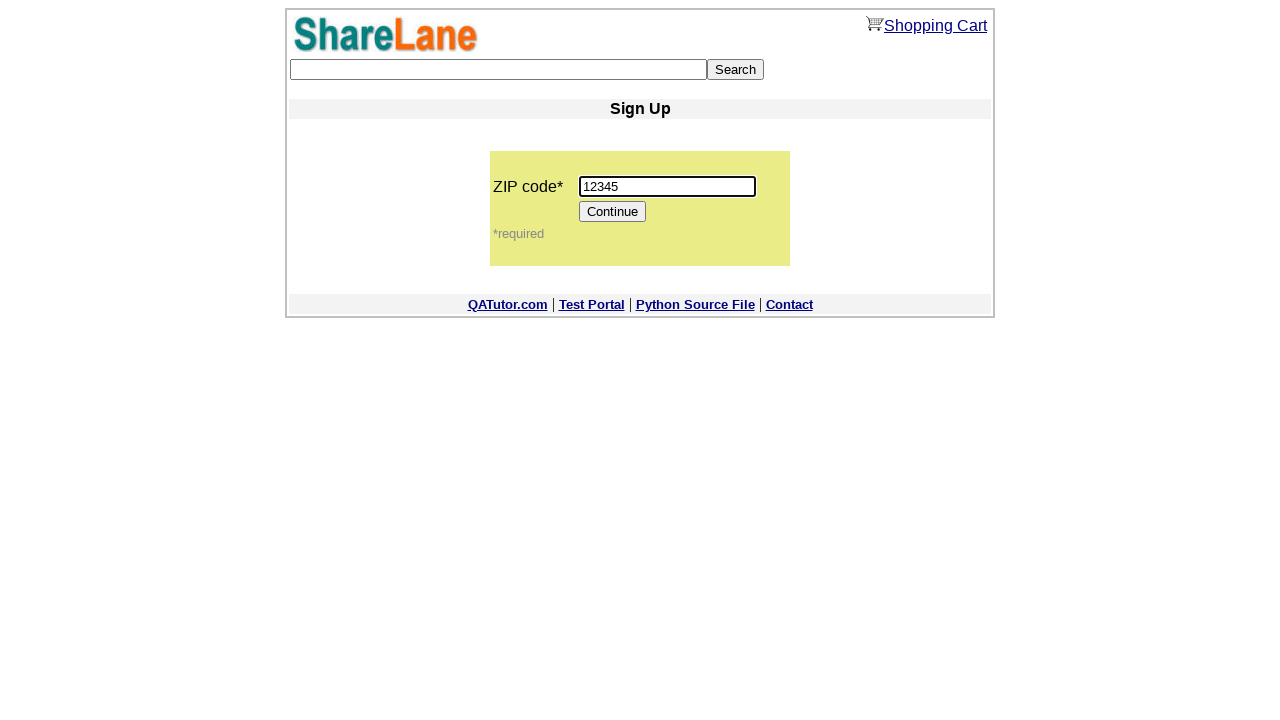

Clicked Continue button to proceed with zip code validation at (613, 212) on [value='Continue']
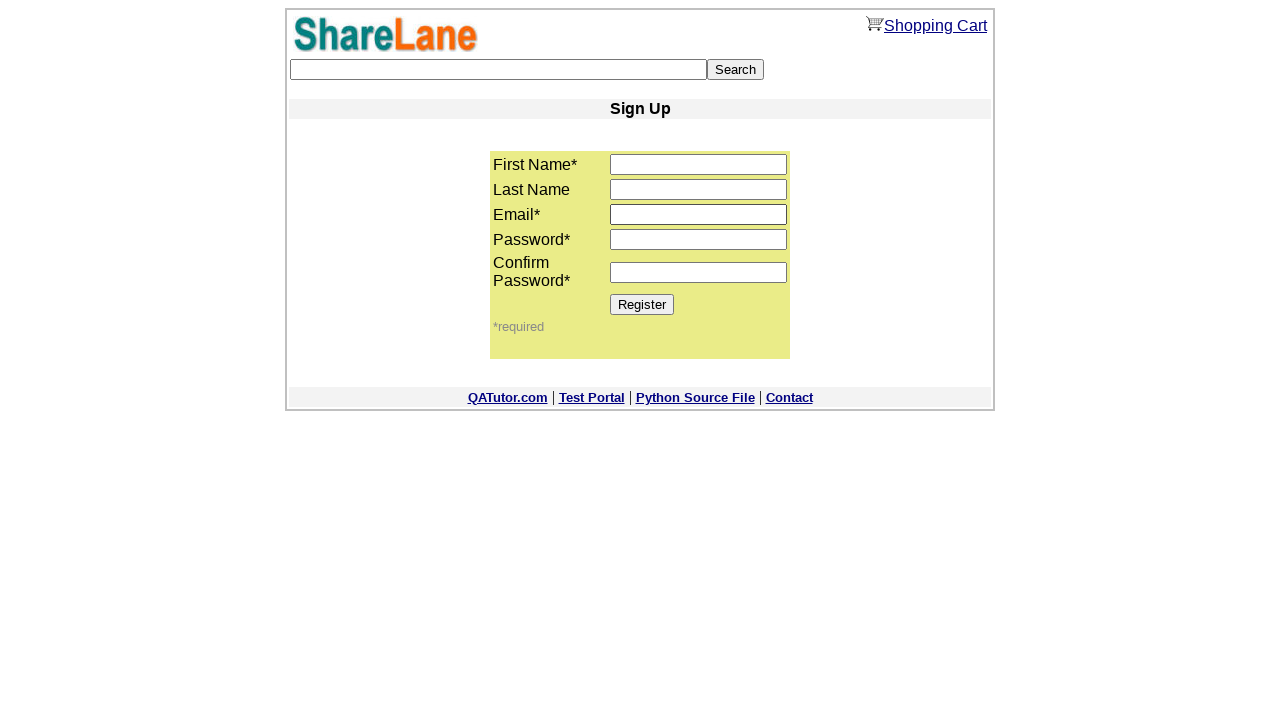

Waited for and found Register button on registration page
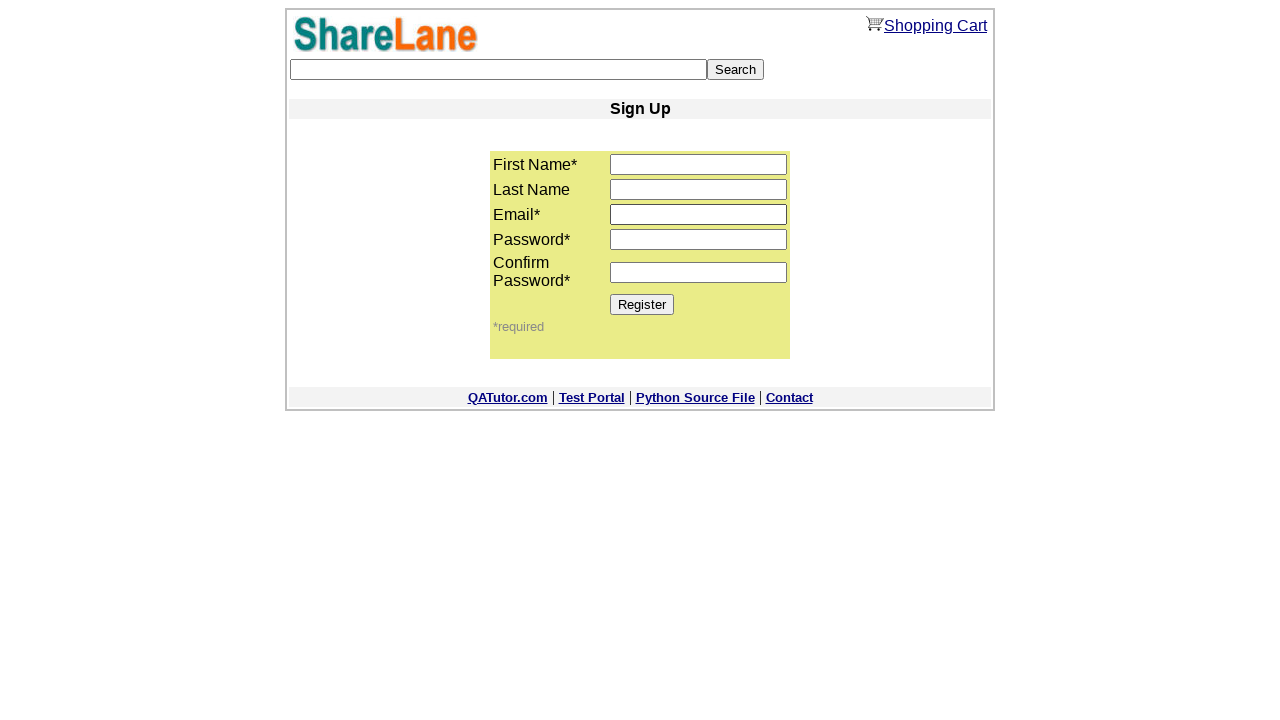

Verified Register button is visible - navigation to registration page successful
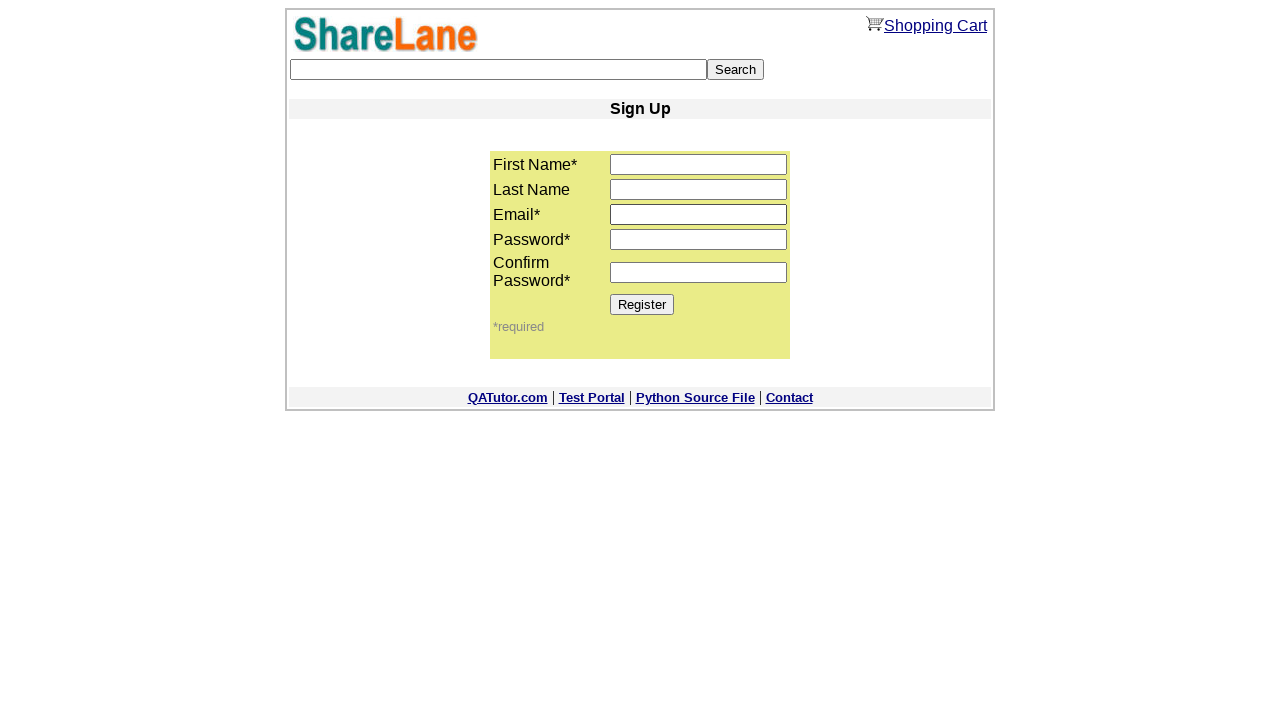

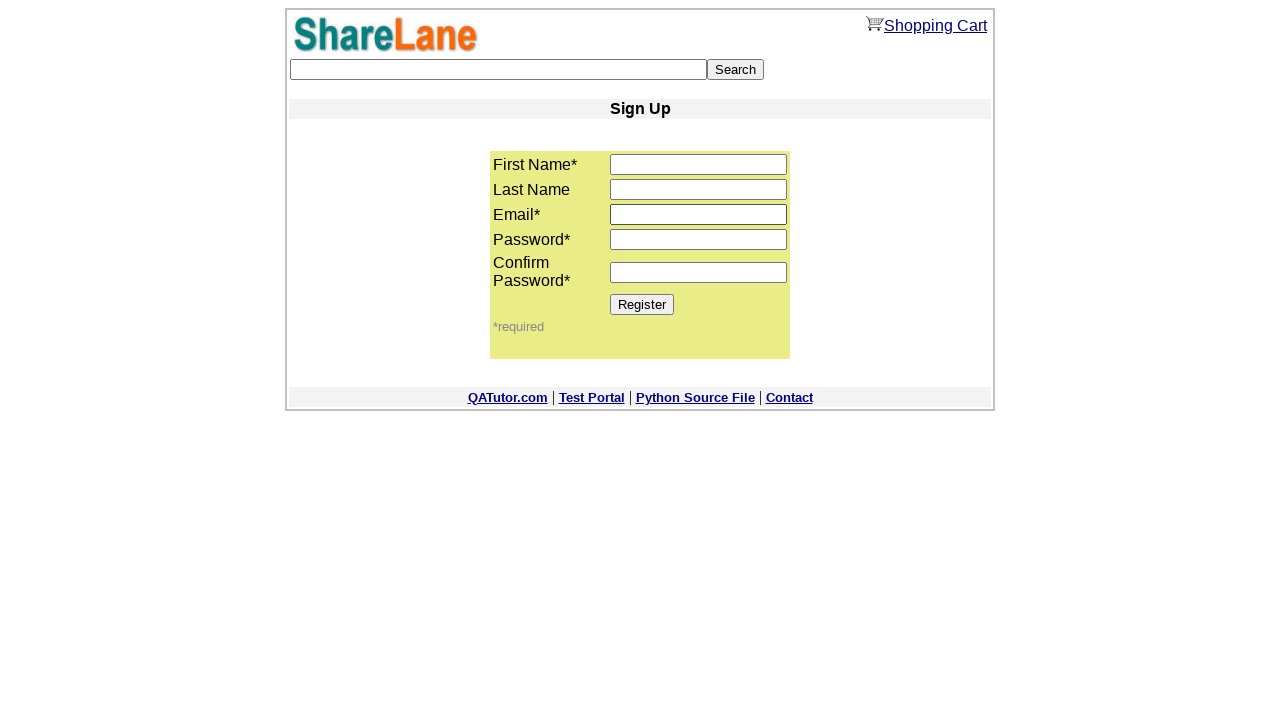